Navigates to MakeMyTrip travel website homepage and waits for the page to load

Starting URL: https://www.makemytrip.com

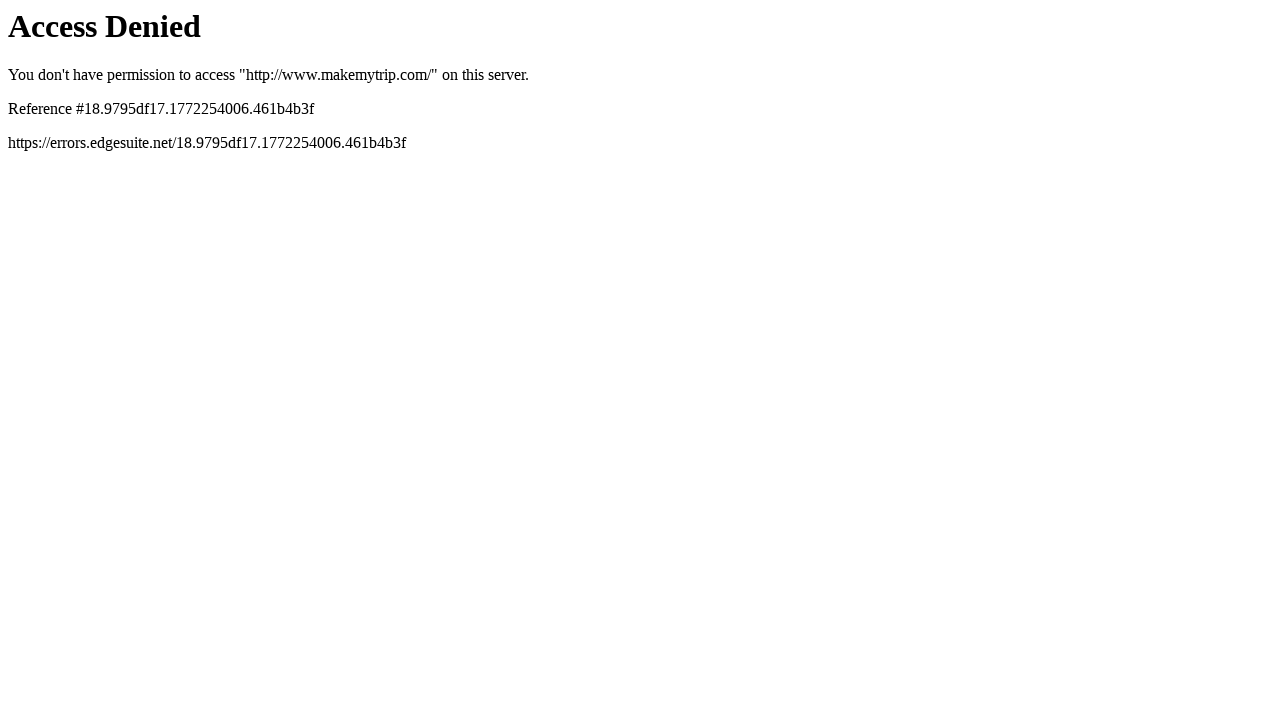

Navigated to MakeMyTrip homepage at https://www.makemytrip.com
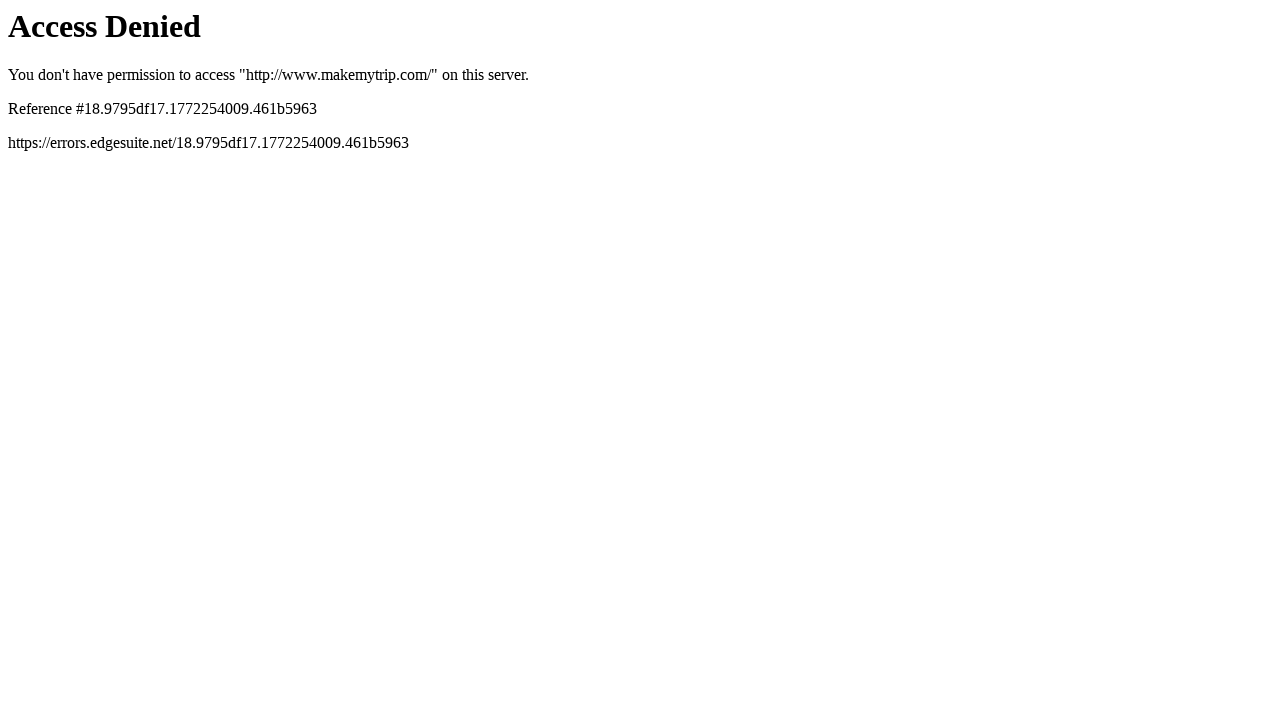

Page DOM content loaded completely
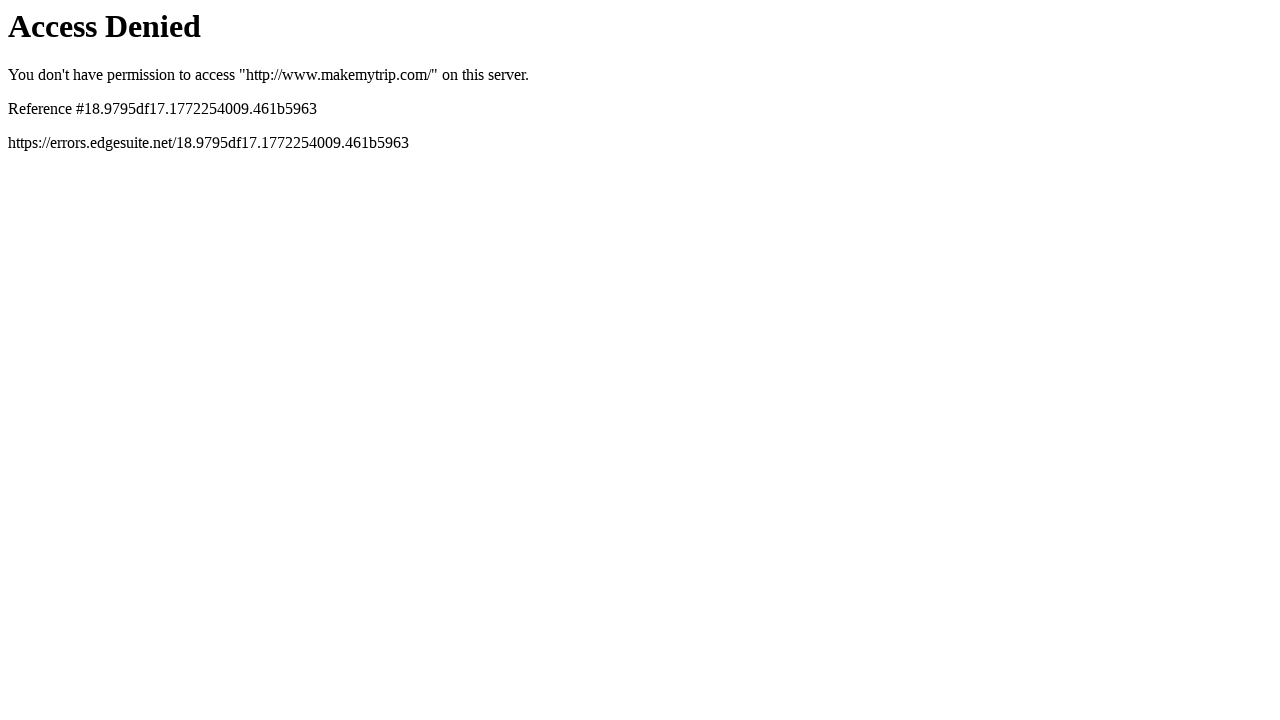

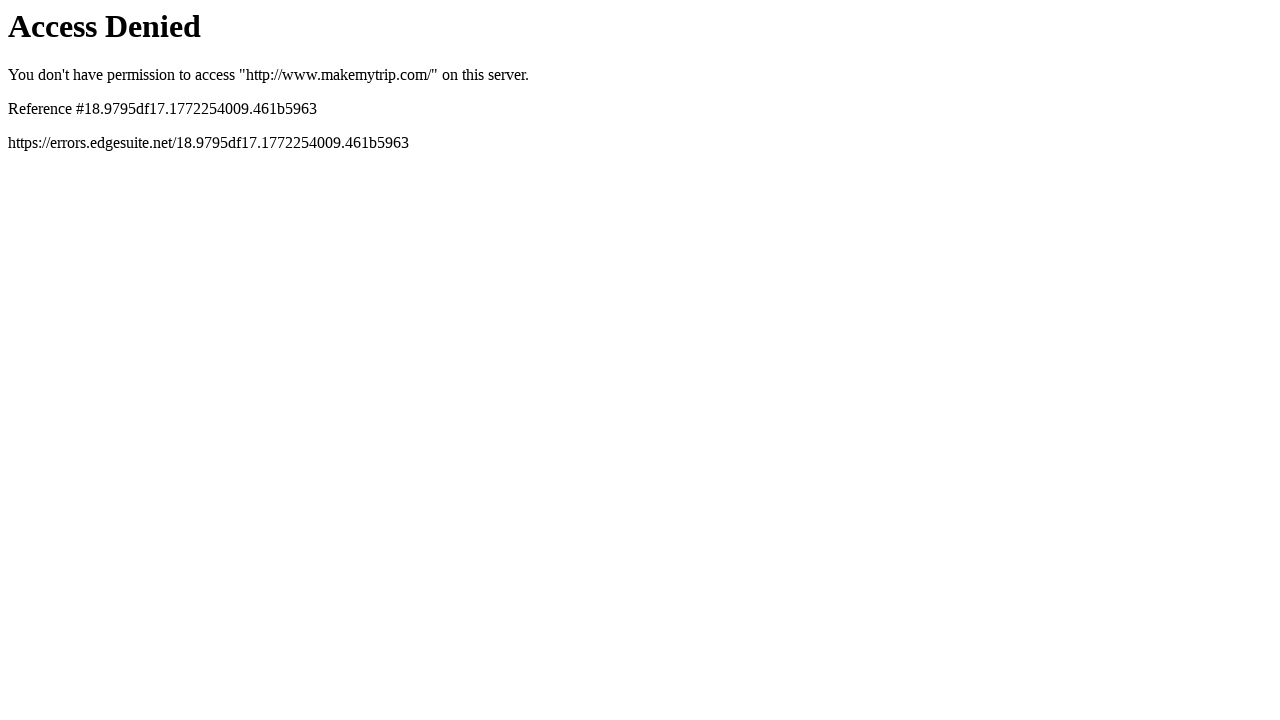